Tests autocomplete using keyboard navigation by typing partial text and using arrow keys to select an option

Starting URL: https://rahulshettyacademy.com/AutomationPractice/

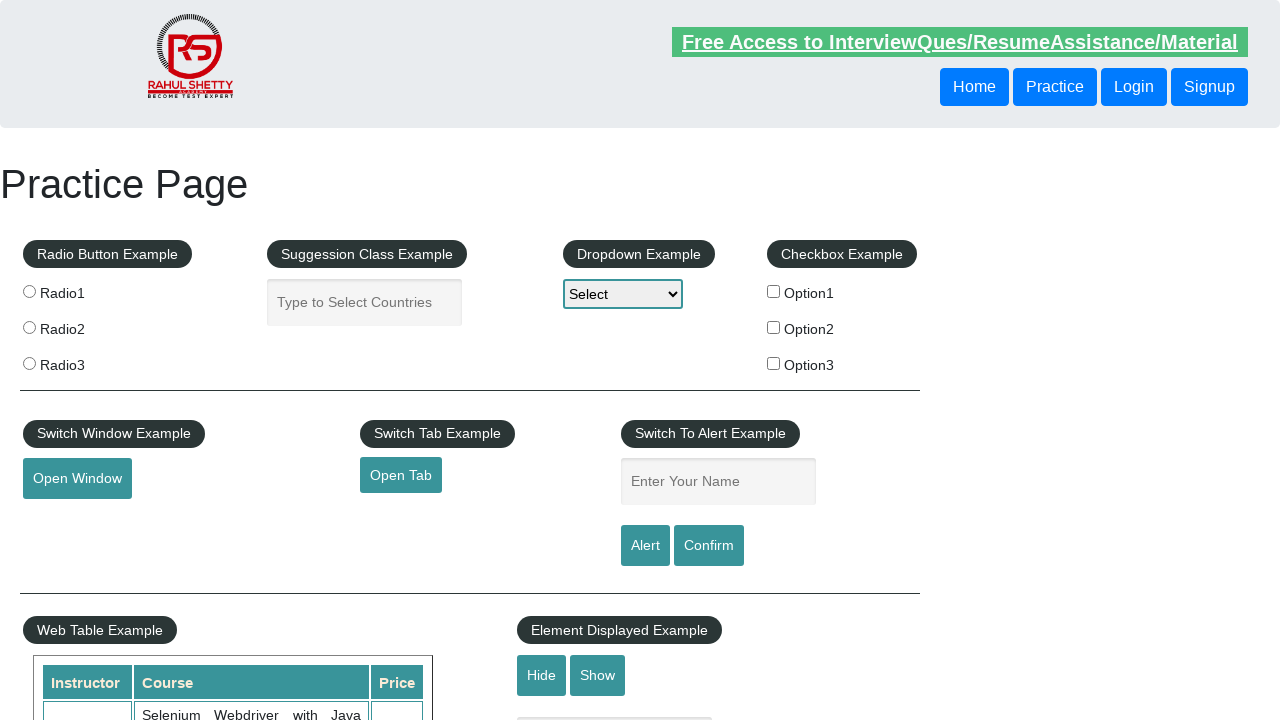

Filled autocomplete field with 'ind' on #autocomplete
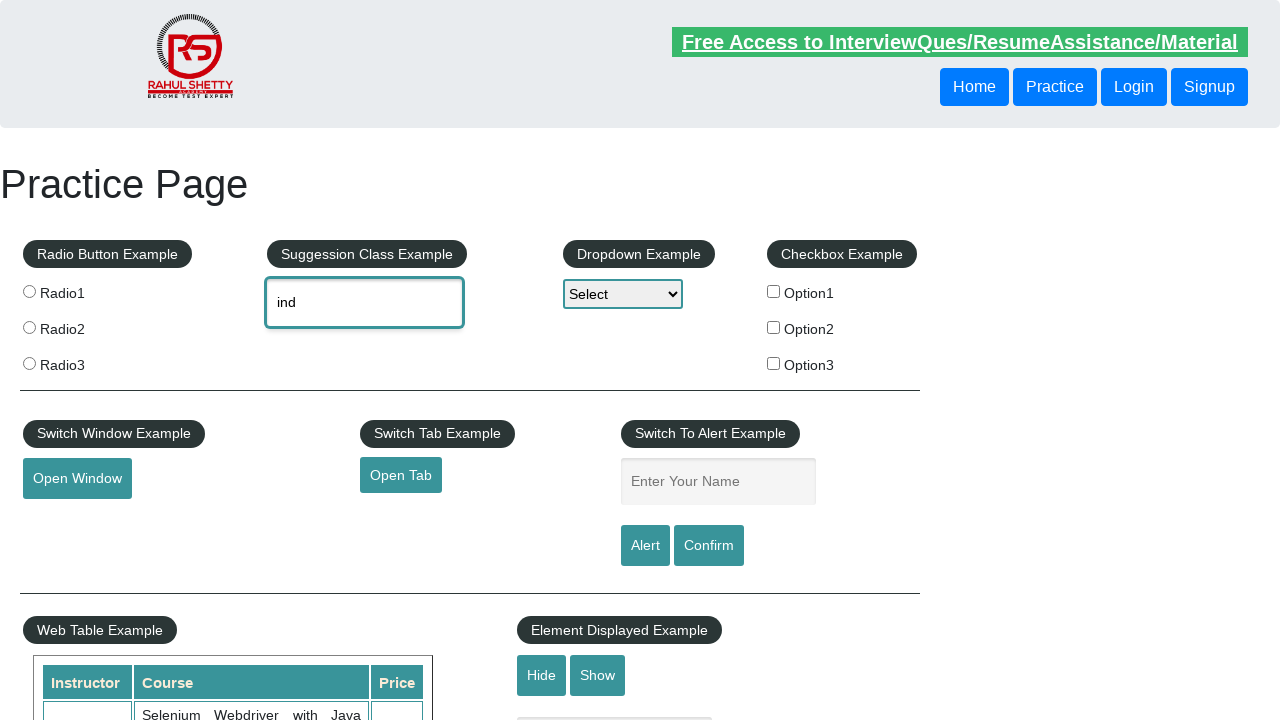

Waited 3 seconds for autocomplete suggestions to appear
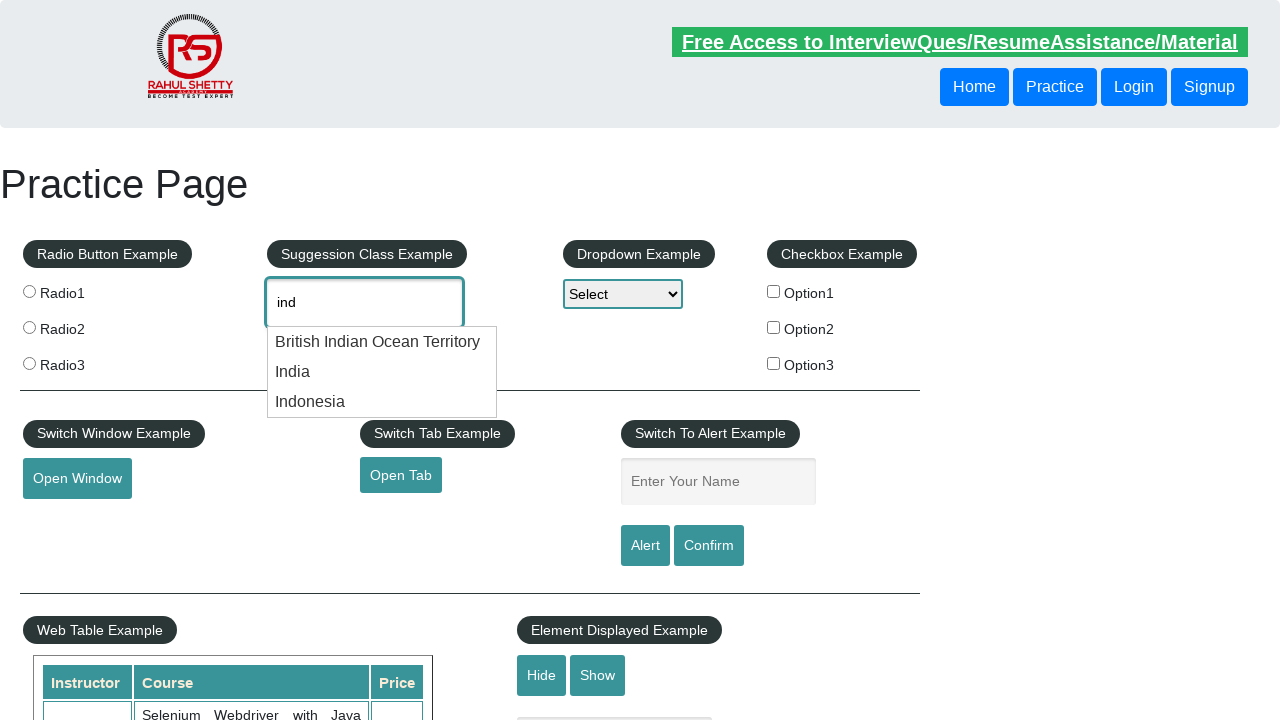

Pressed ArrowDown key to navigate to first suggestion
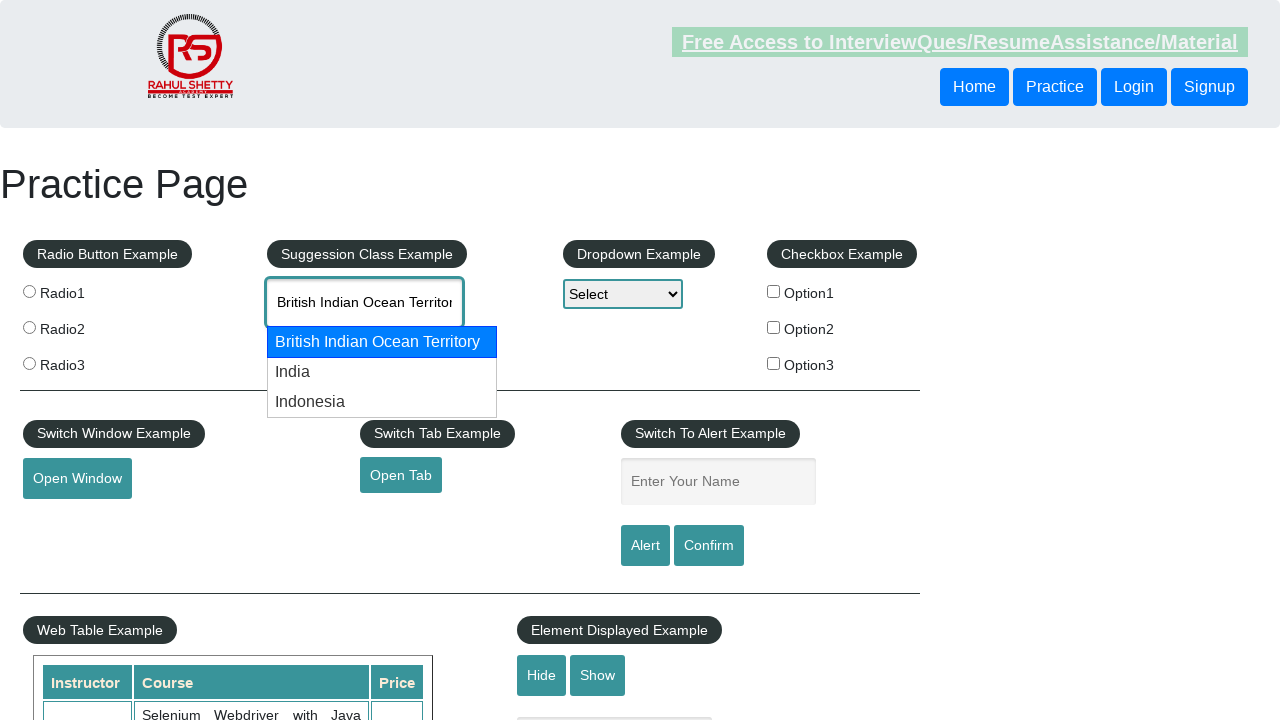

Pressed ArrowDown key to navigate to second suggestion
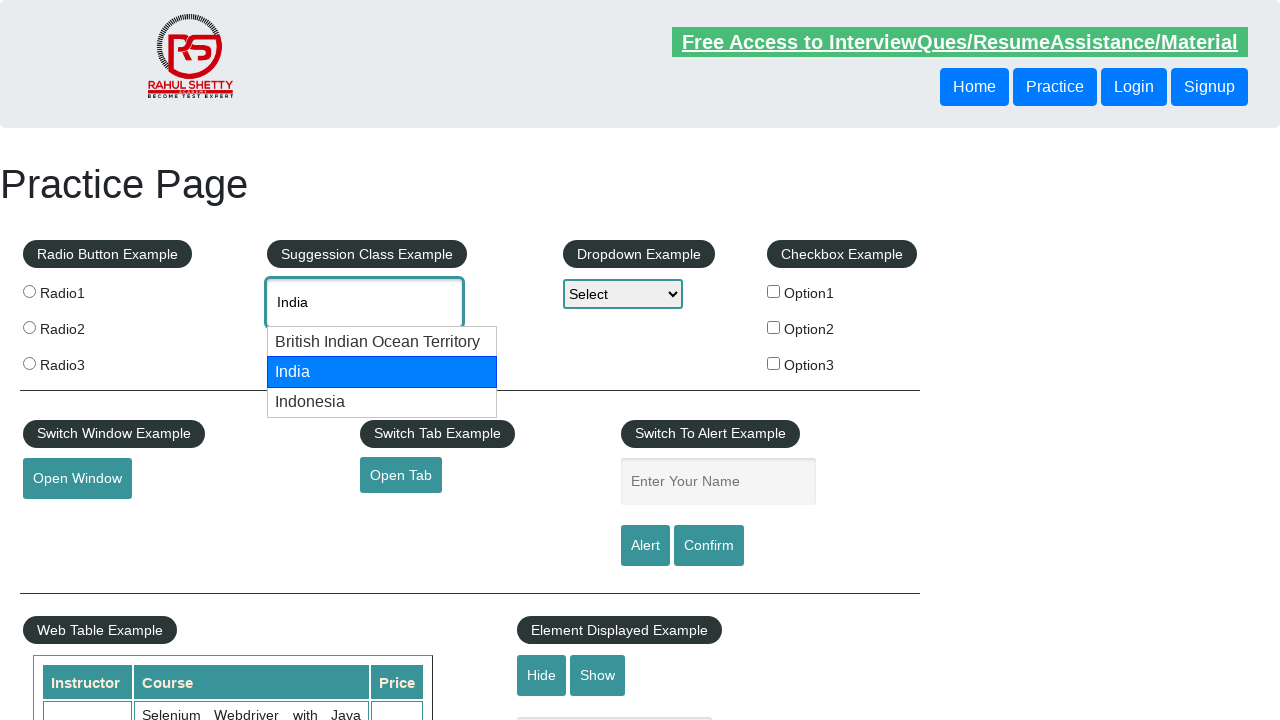

Retrieved selected autocomplete value: 'India'
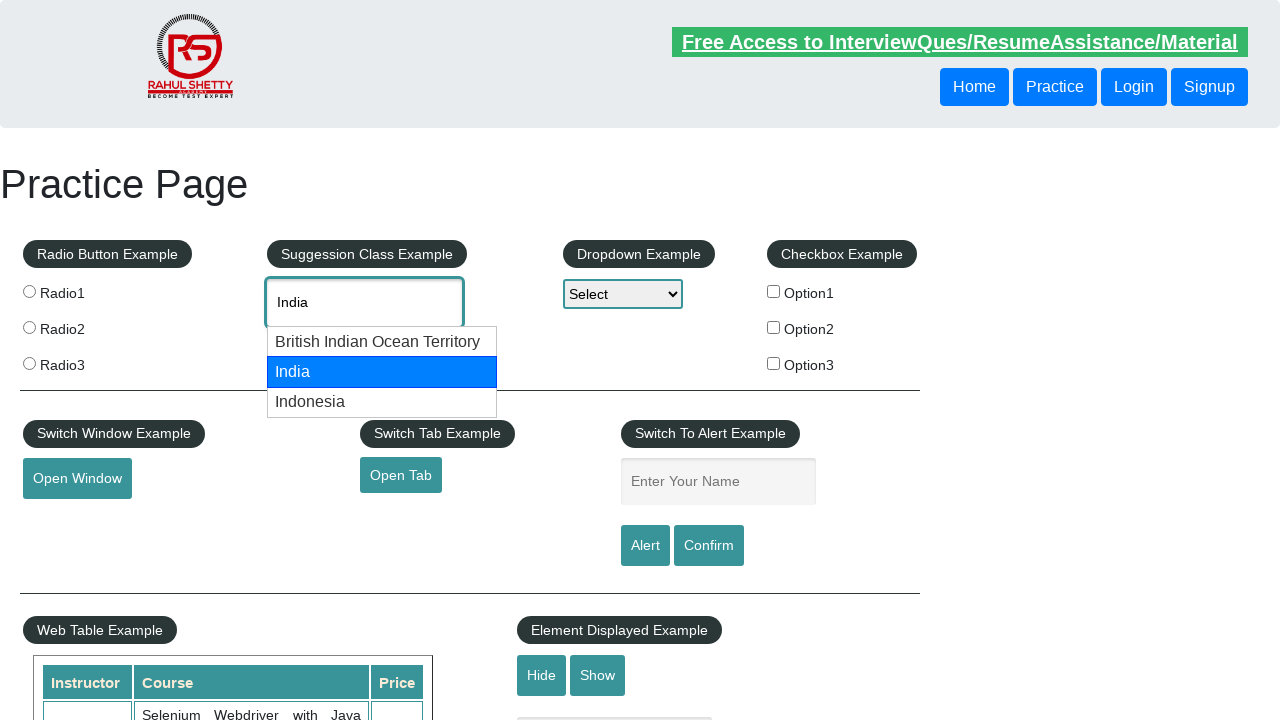

Printed selected value to console: India
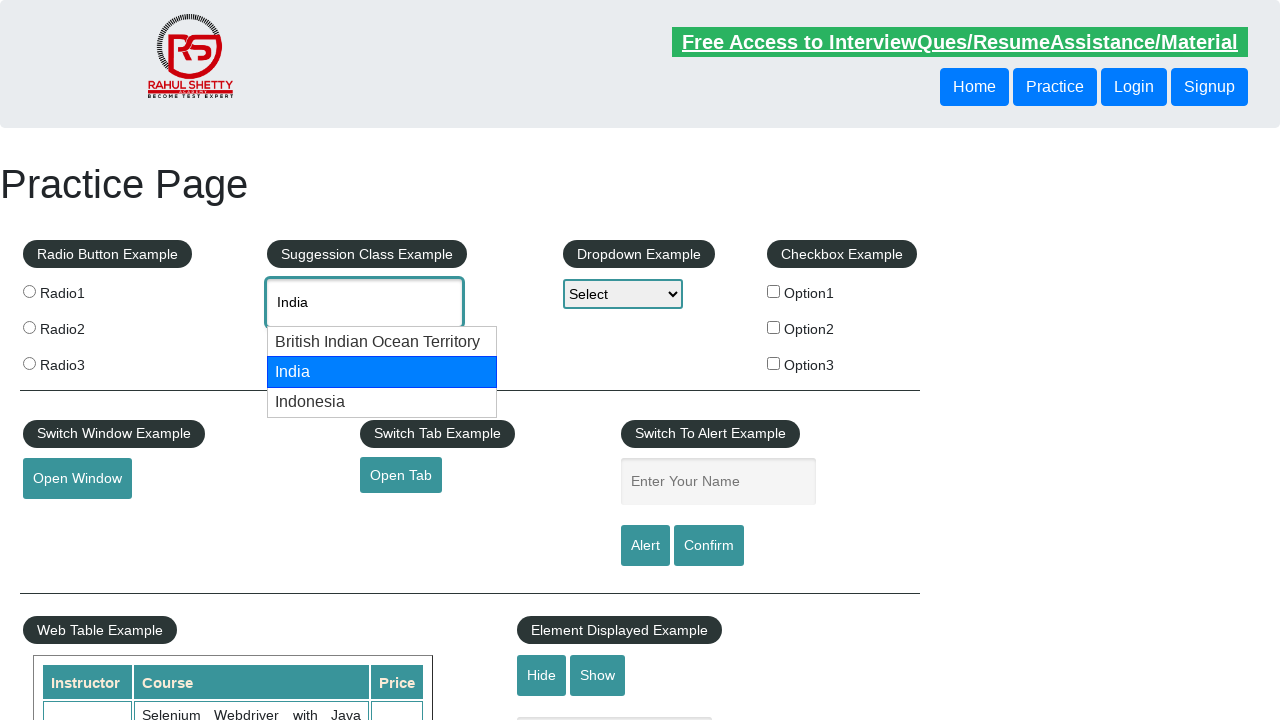

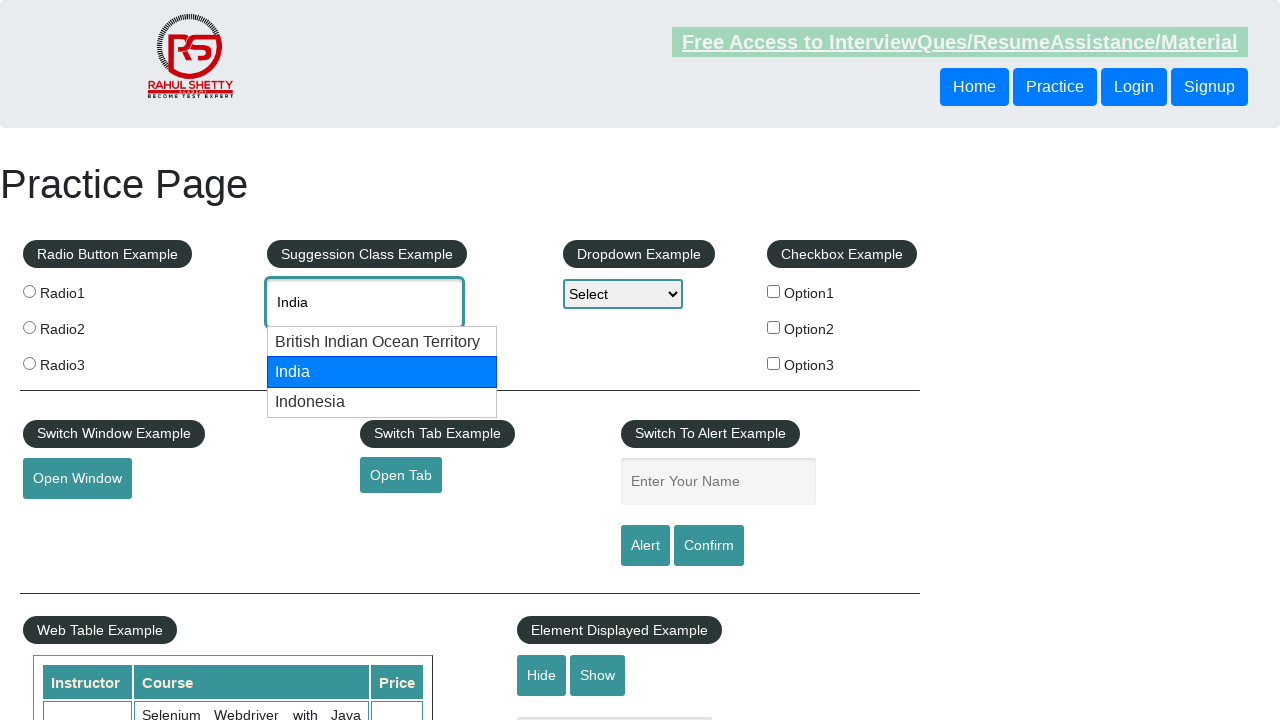